Tests keyboard input functionality by clicking on a name input field, typing text into it, and then clicking a button to submit

Starting URL: https://formy-project.herokuapp.com/keypress

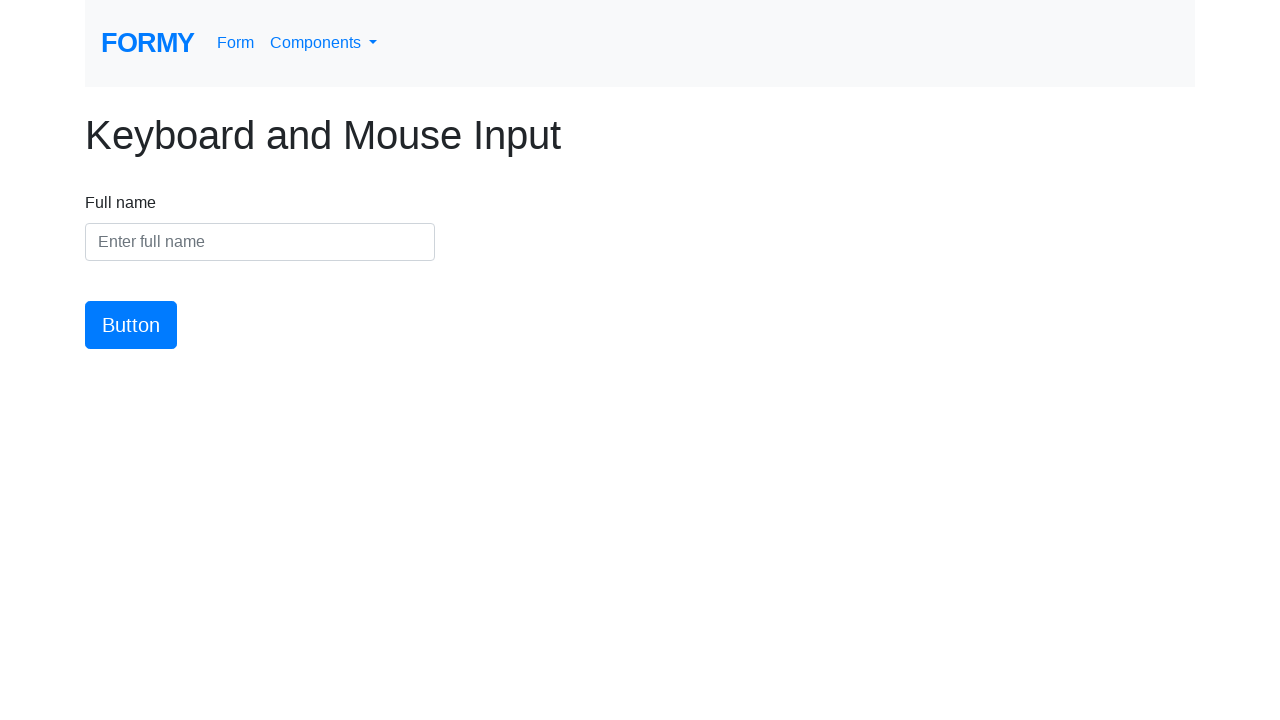

Clicked on the name input field at (260, 242) on #name
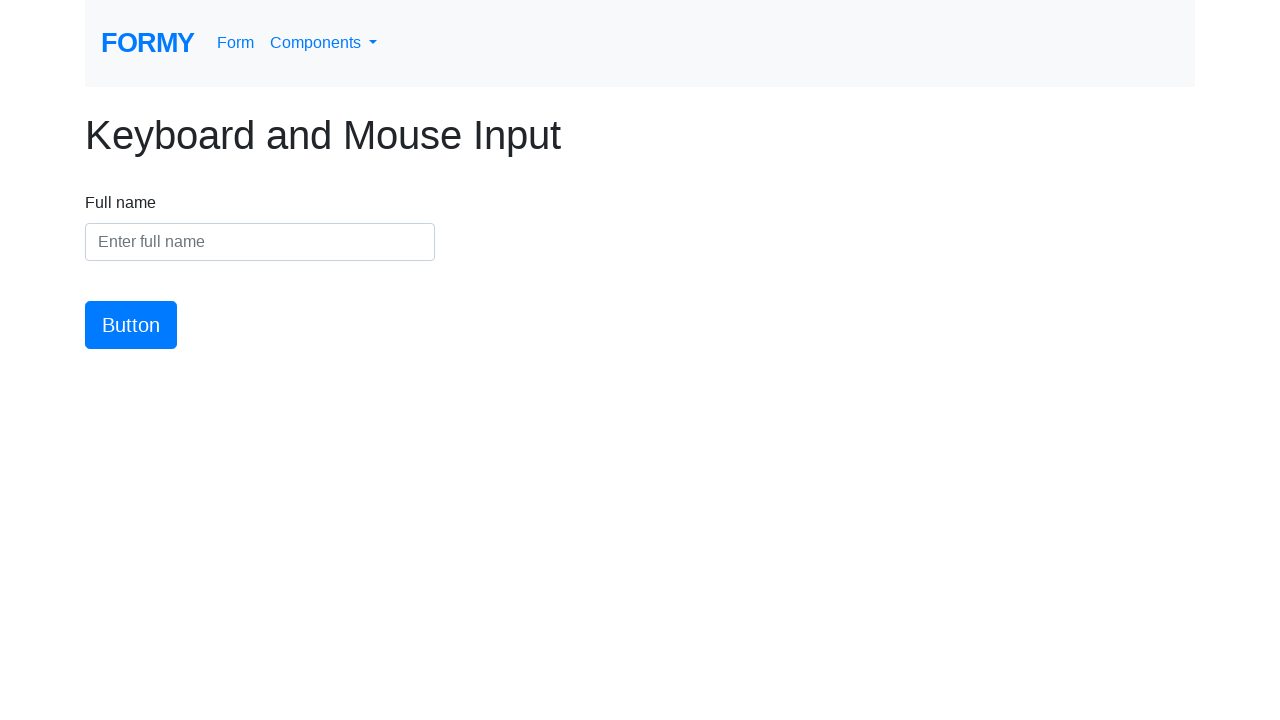

Typed 'NT LAZY' into the name field on #name
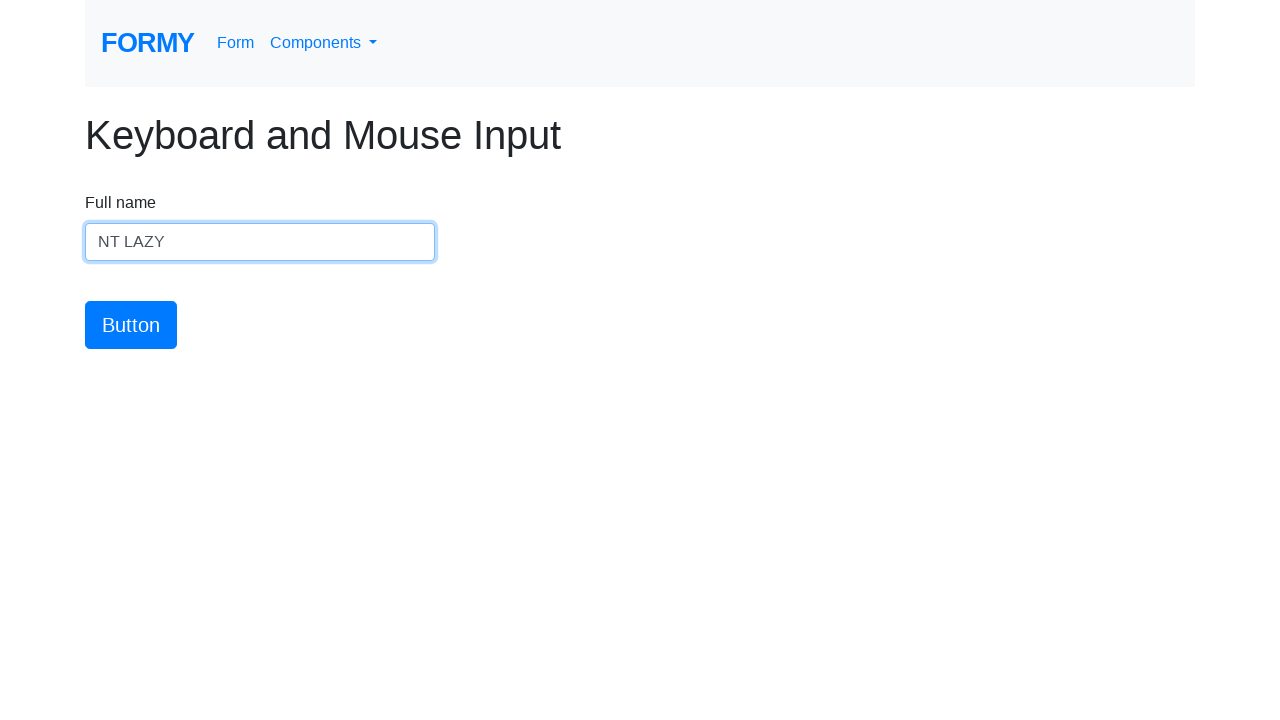

Clicked the submit button at (131, 325) on #button
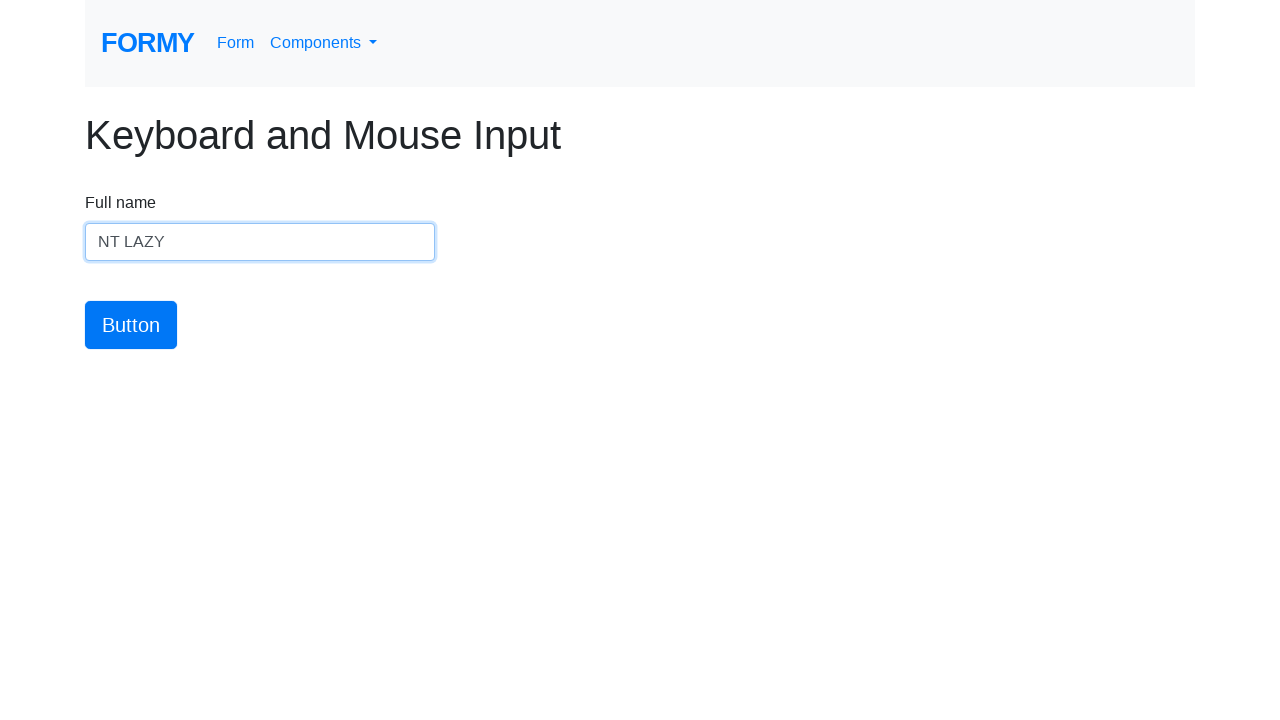

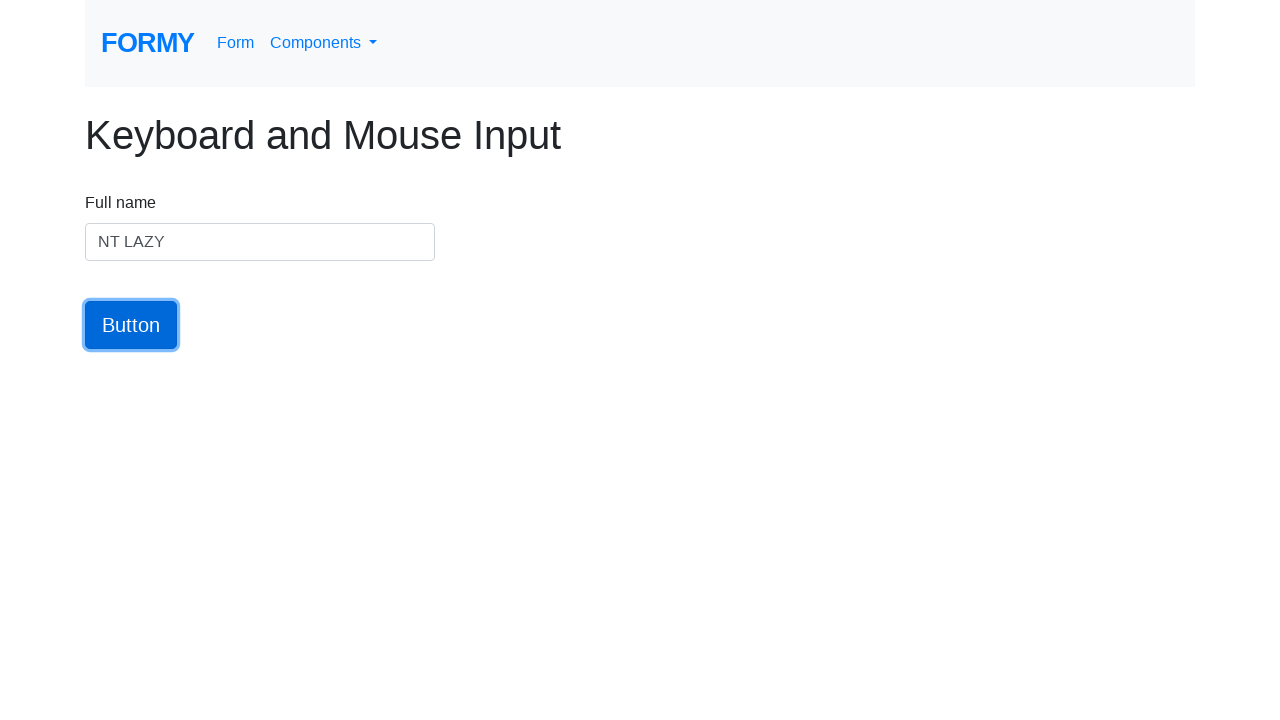